Tests sorting the Due column using semantic class-based locators on table2 for better cross-browser compatibility.

Starting URL: http://the-internet.herokuapp.com/tables

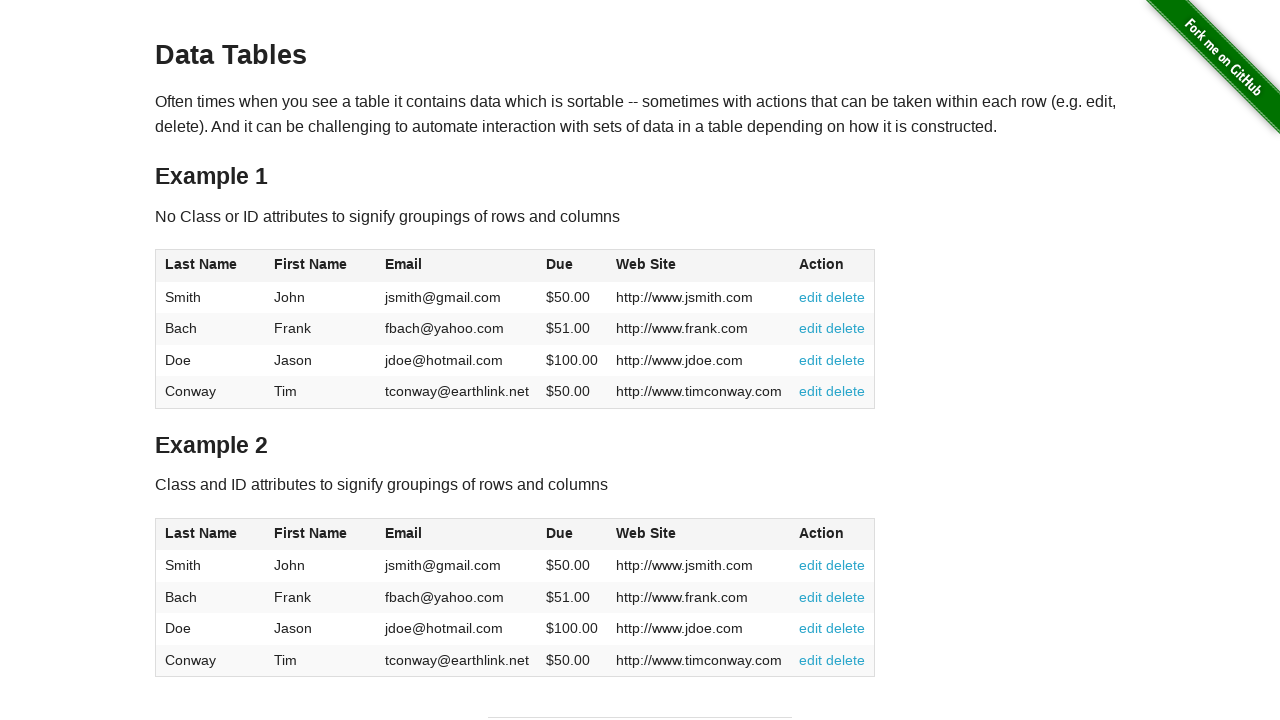

Clicked the Due column header in table2 to sort at (560, 533) on #table2 thead .dues
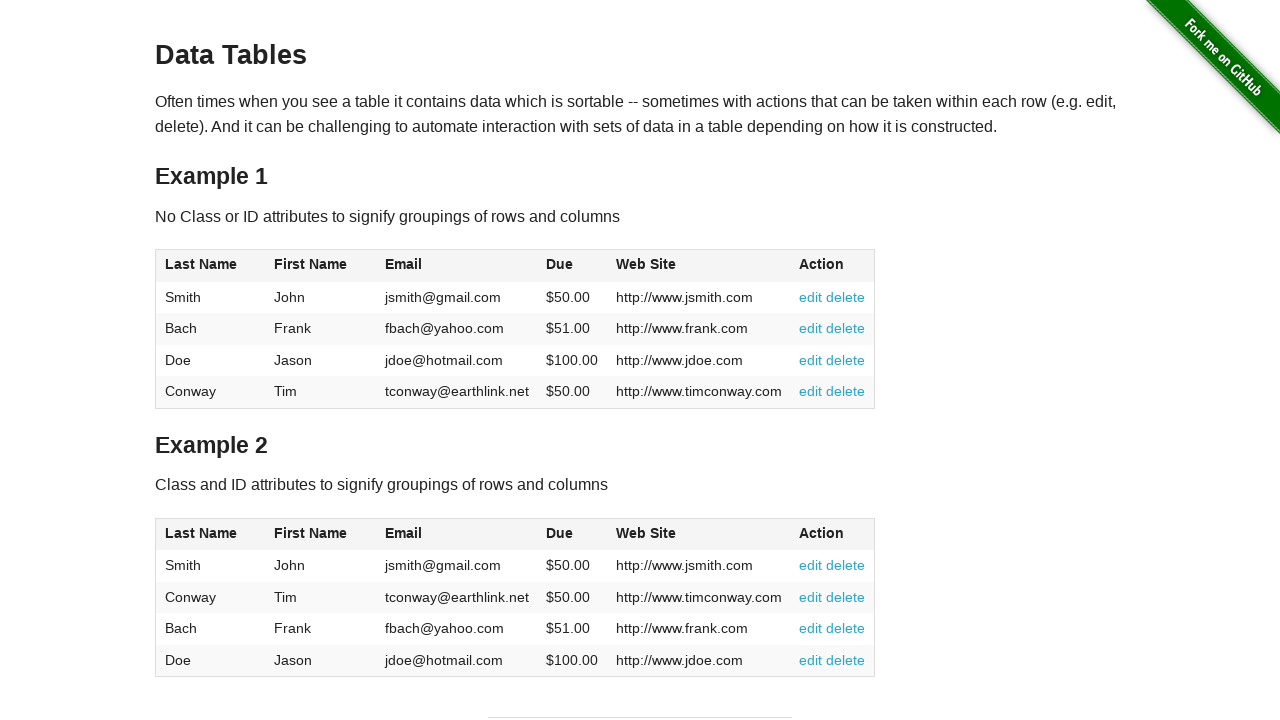

Table2 sorted and Due column data loaded
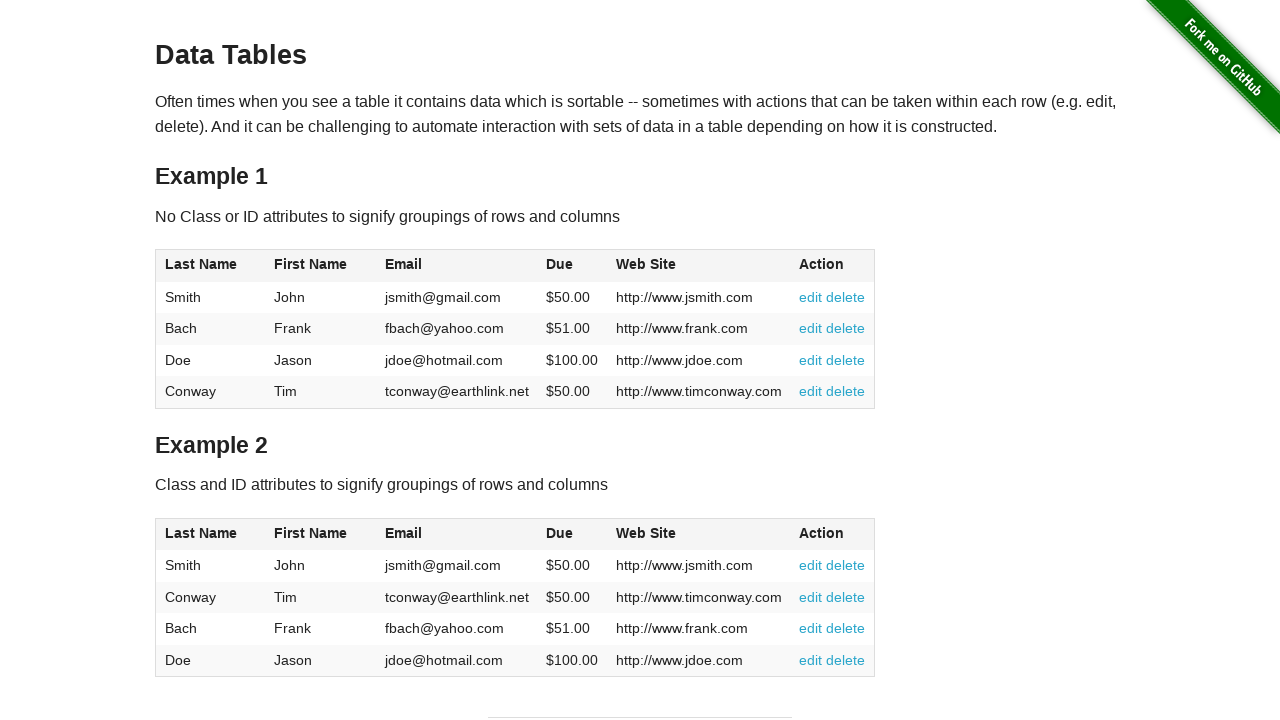

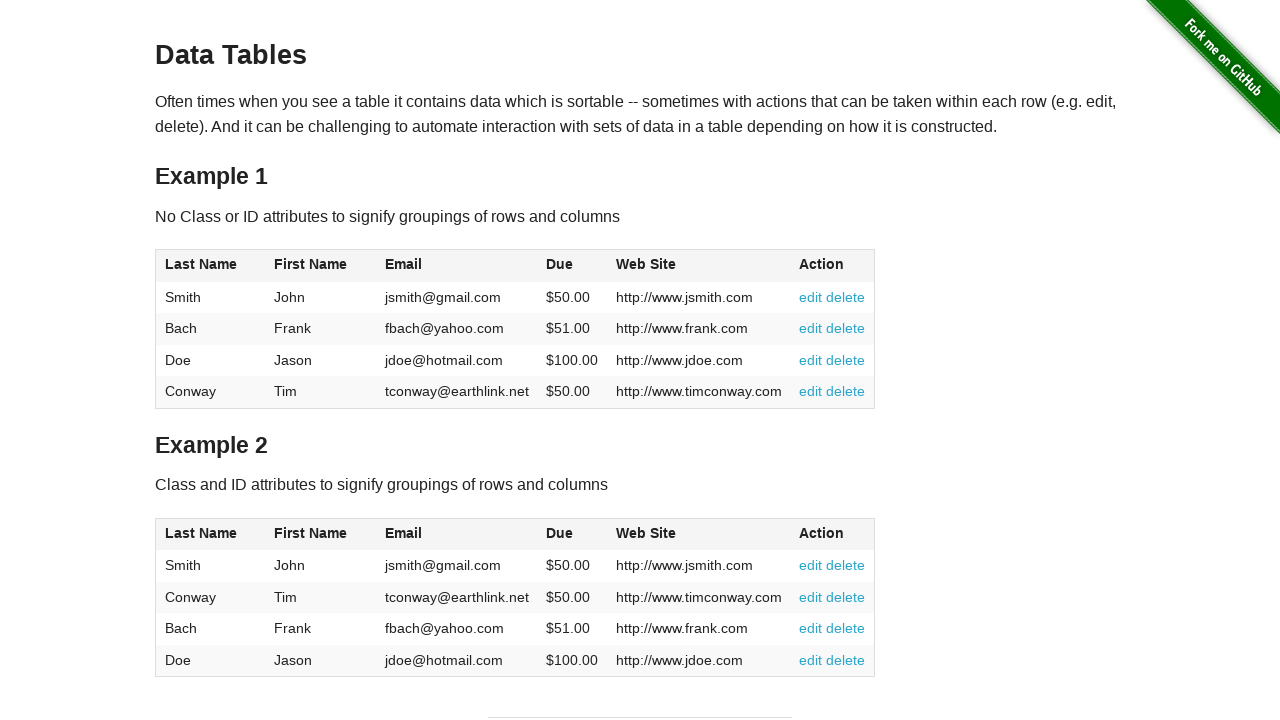